Tests Weblio Japanese dictionary search functionality by selecting a search filter option, entering a search term, and submitting the search form to find dictionary entries.

Starting URL: https://www.weblio.jp/

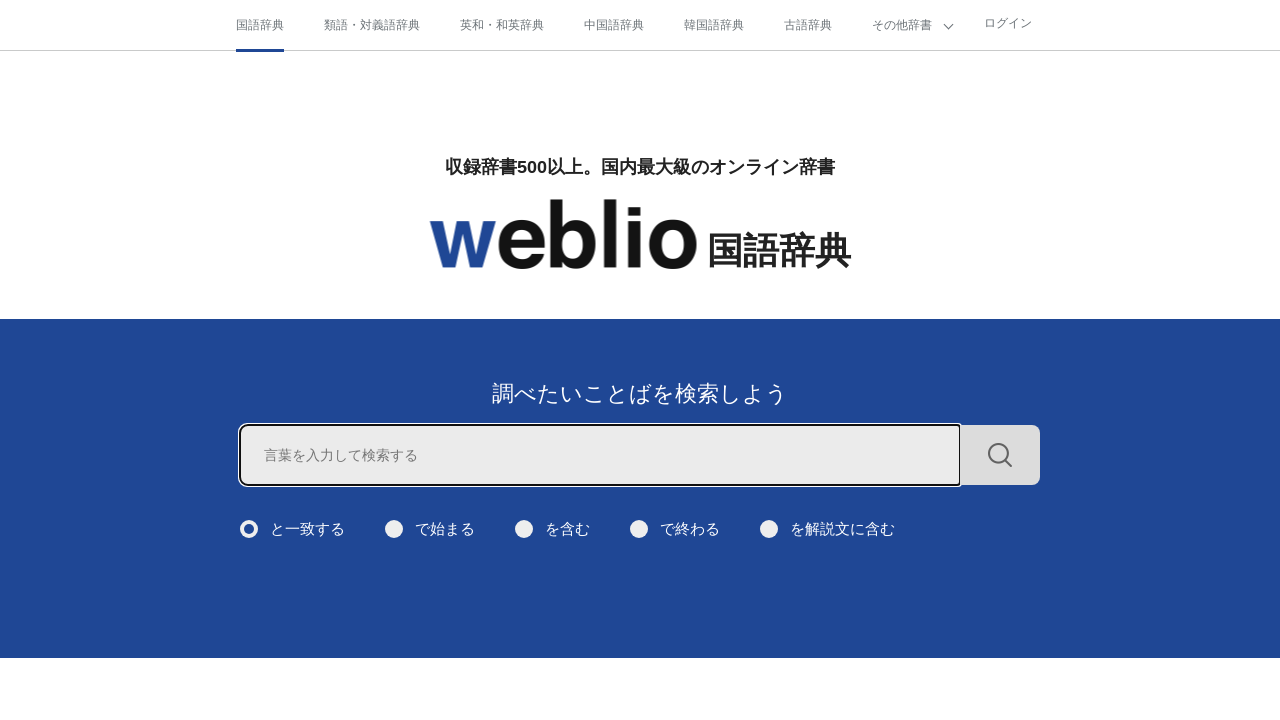

Waited for search filter options to load
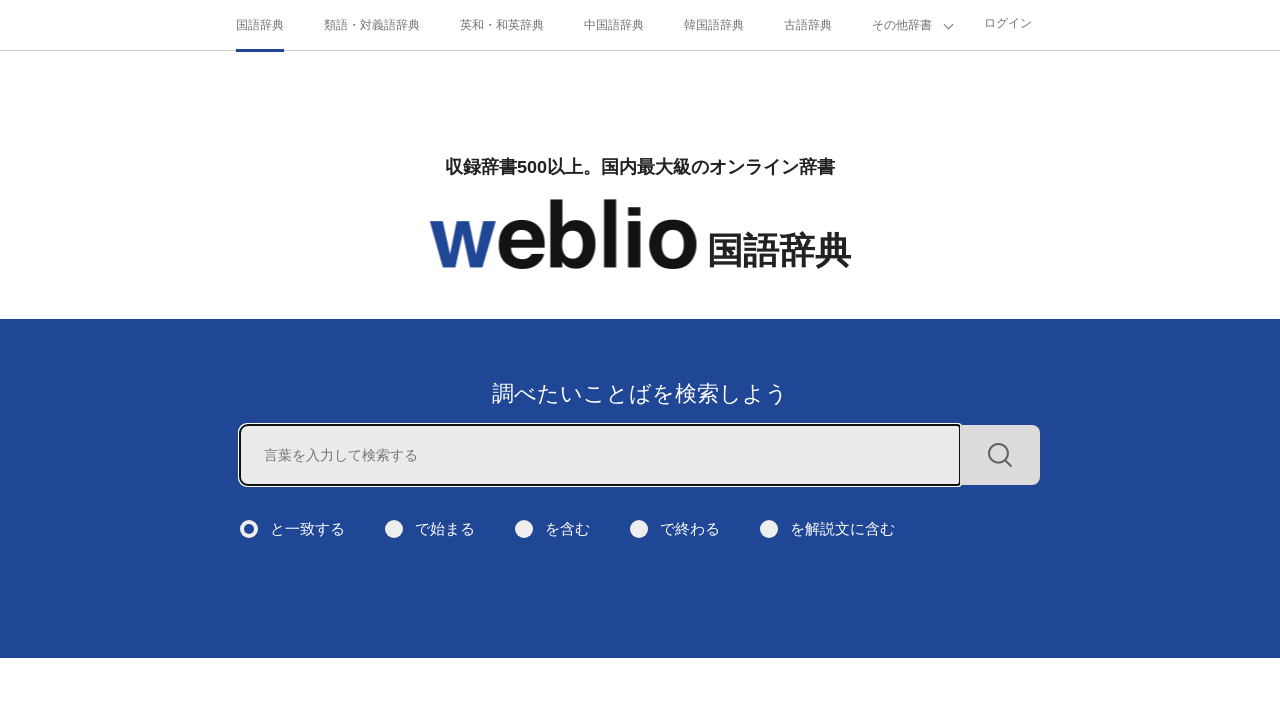

Selected second search filter option at (430, 529) on .form-check >> nth=1
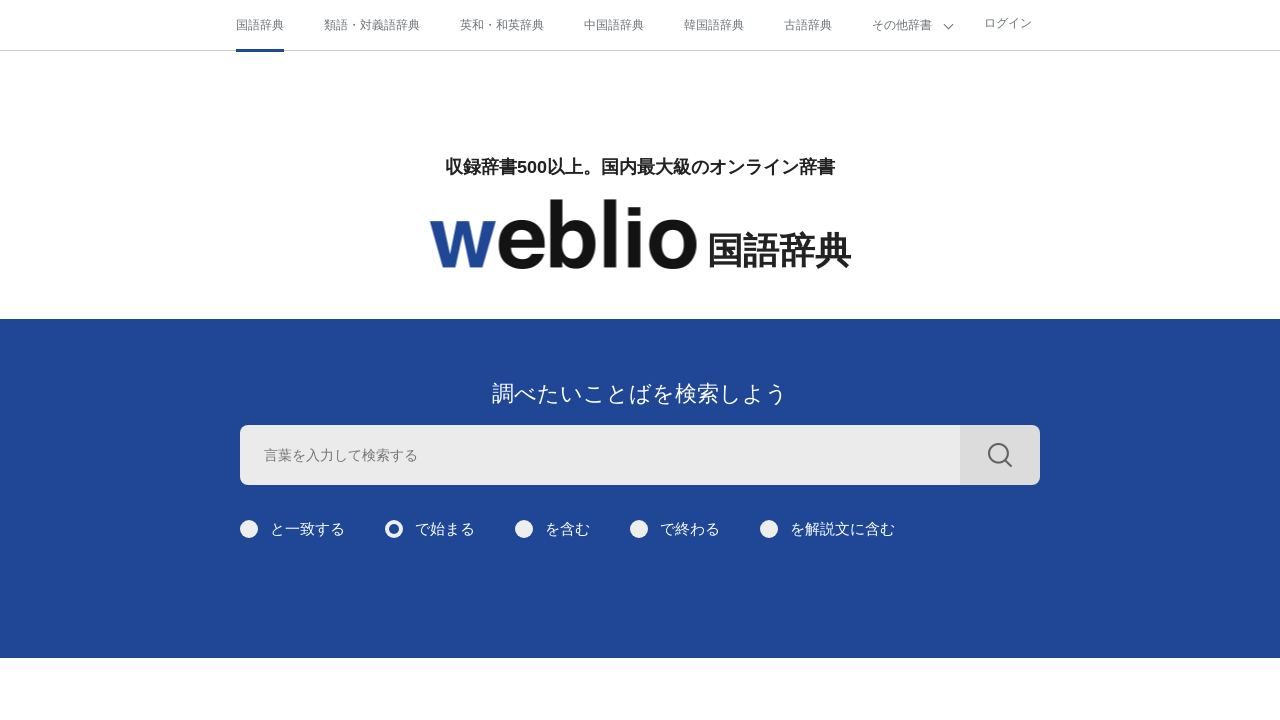

Entered search term '日本語' in search field on .form-control.form-search
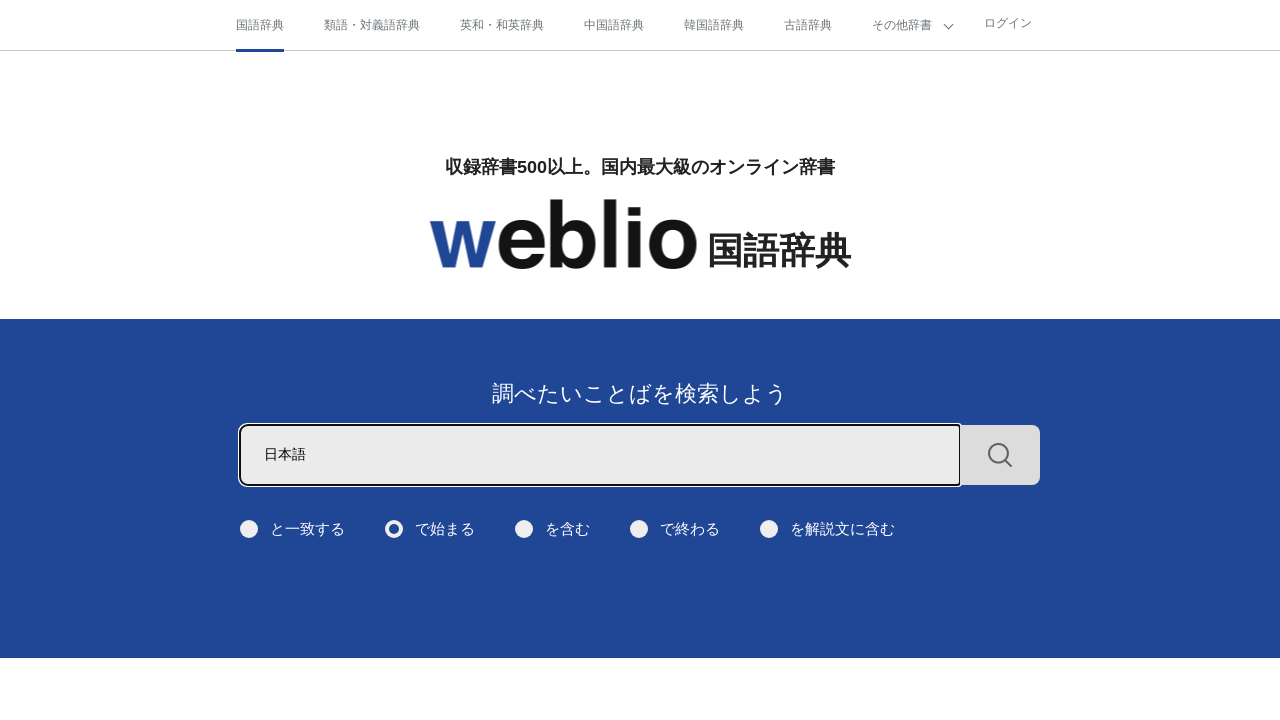

Clicked search button to submit search query at (1000, 455) on .btn-search
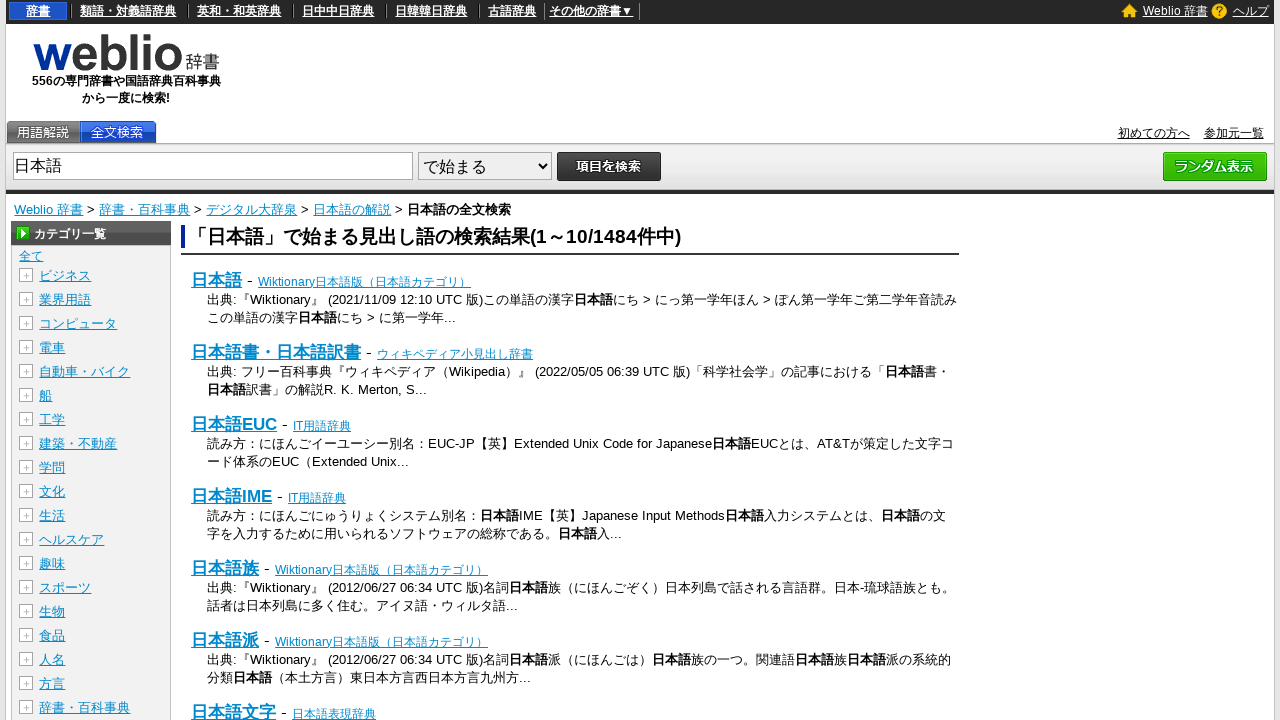

Search results loaded successfully
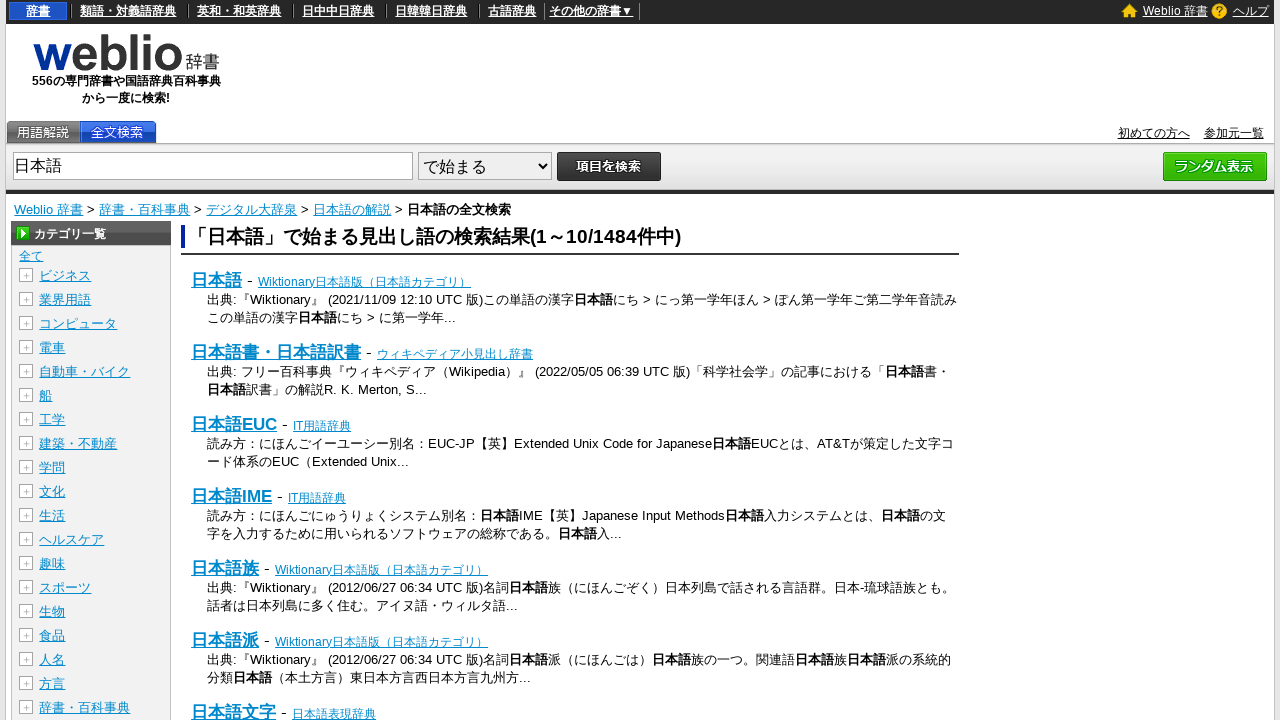

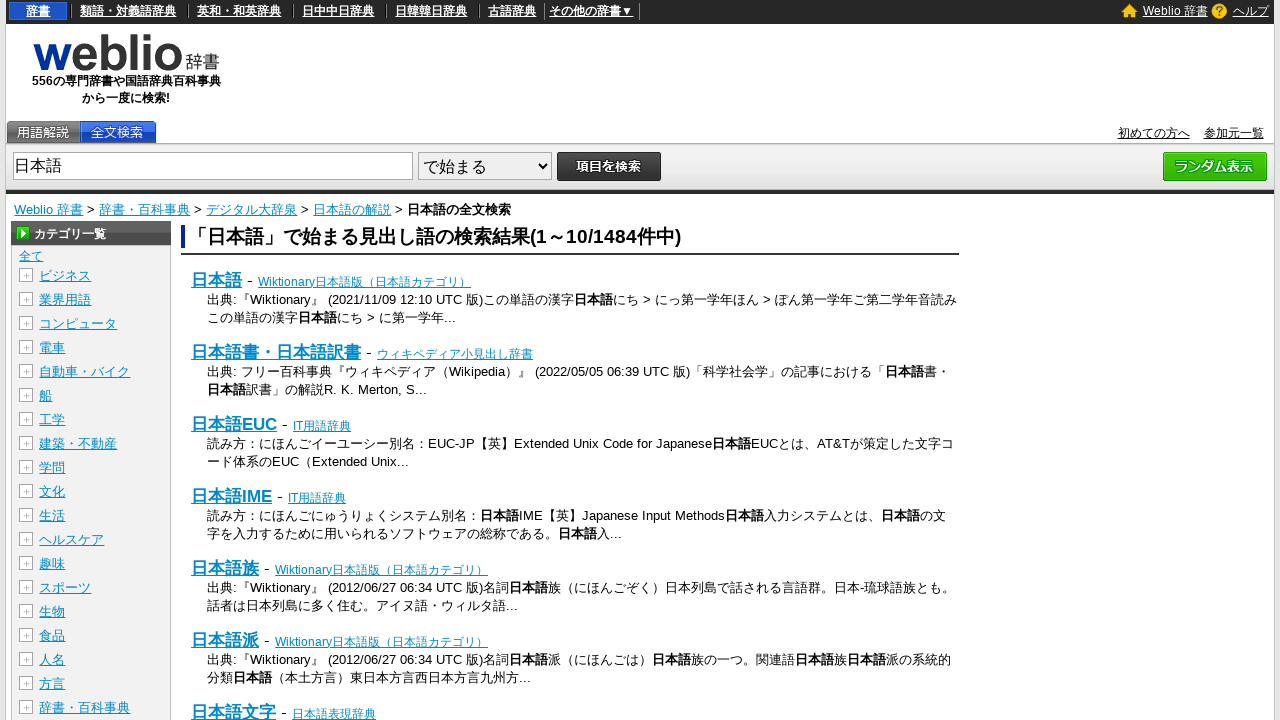